Tests scrolling functionality by navigating to a documentation page and scrolling to the bottom of the page using JavaScript execution

Starting URL: https://captcha.com/doc/php/howto/wp/wordpress-login-captcha.html

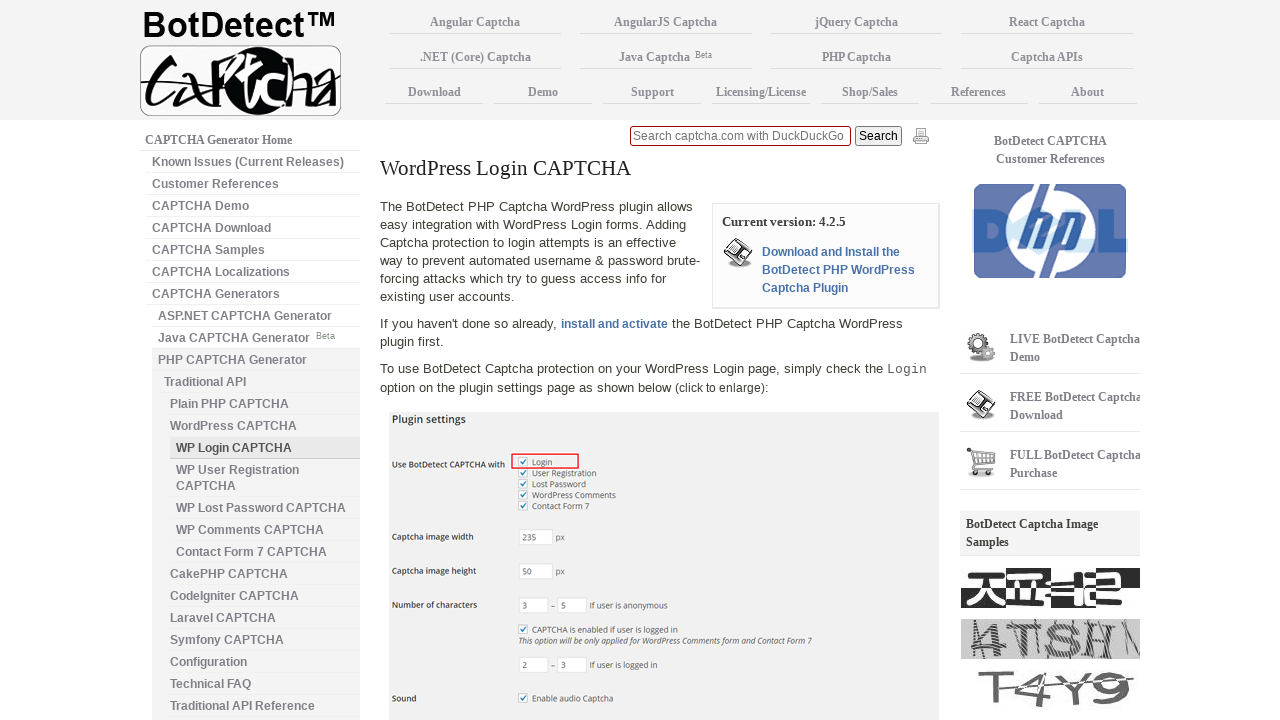

Navigated to WordPress login CAPTCHA documentation page
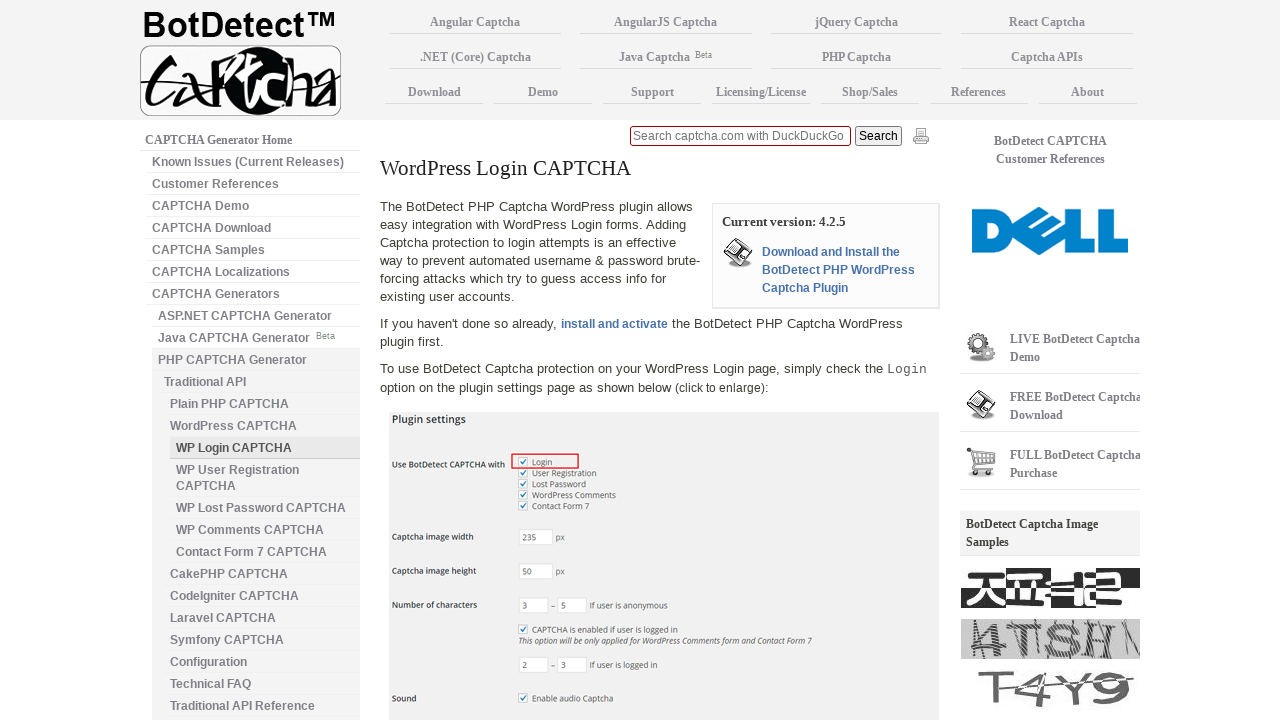

Scrolled to the bottom of the page using JavaScript
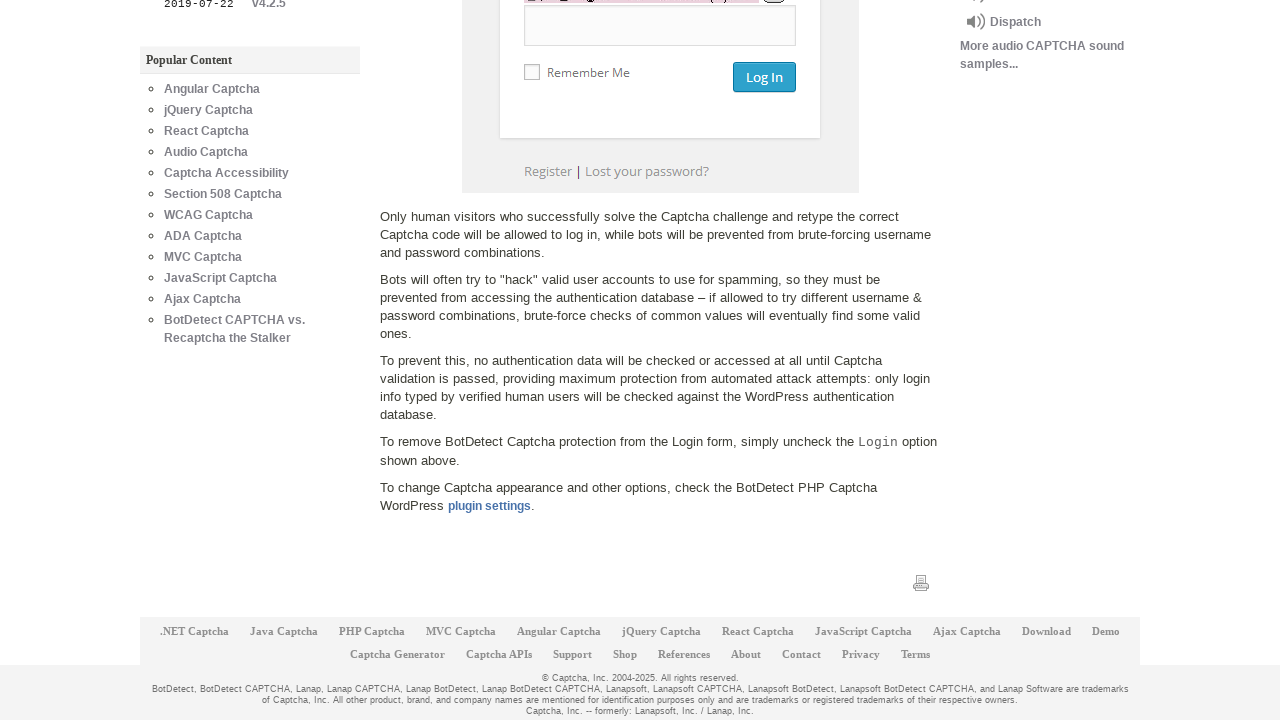

Waited for scroll animation to complete
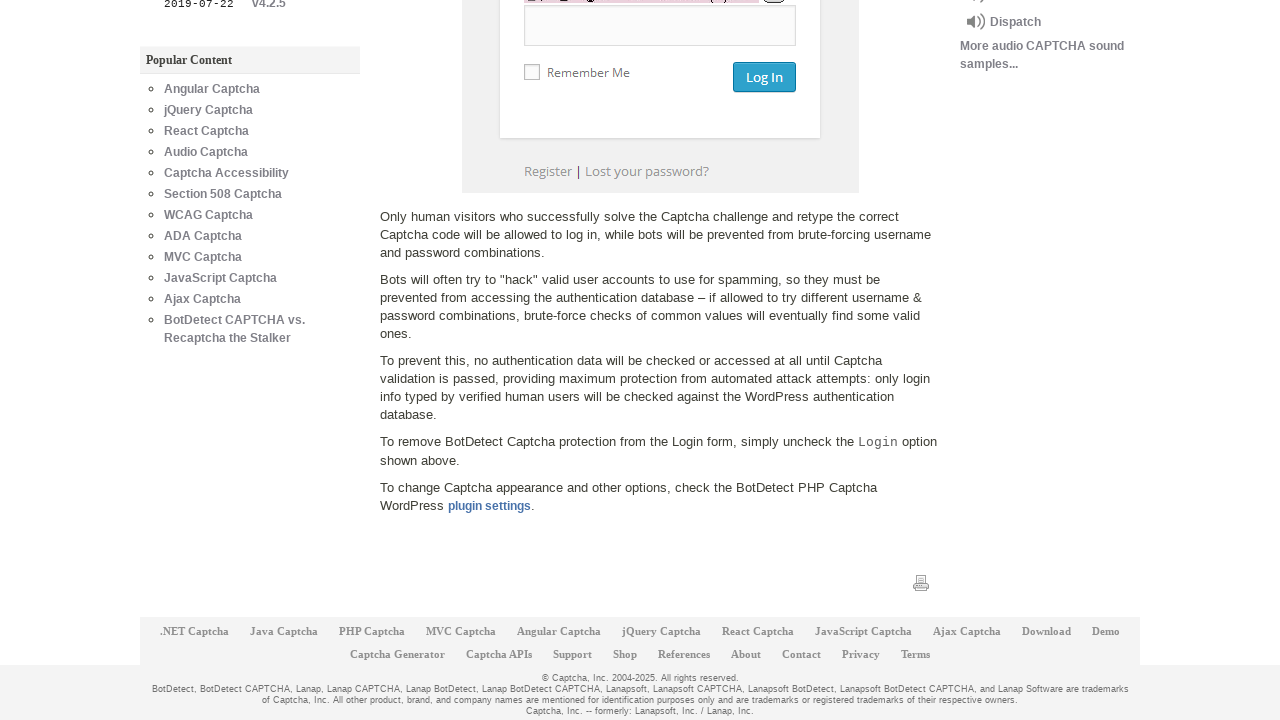

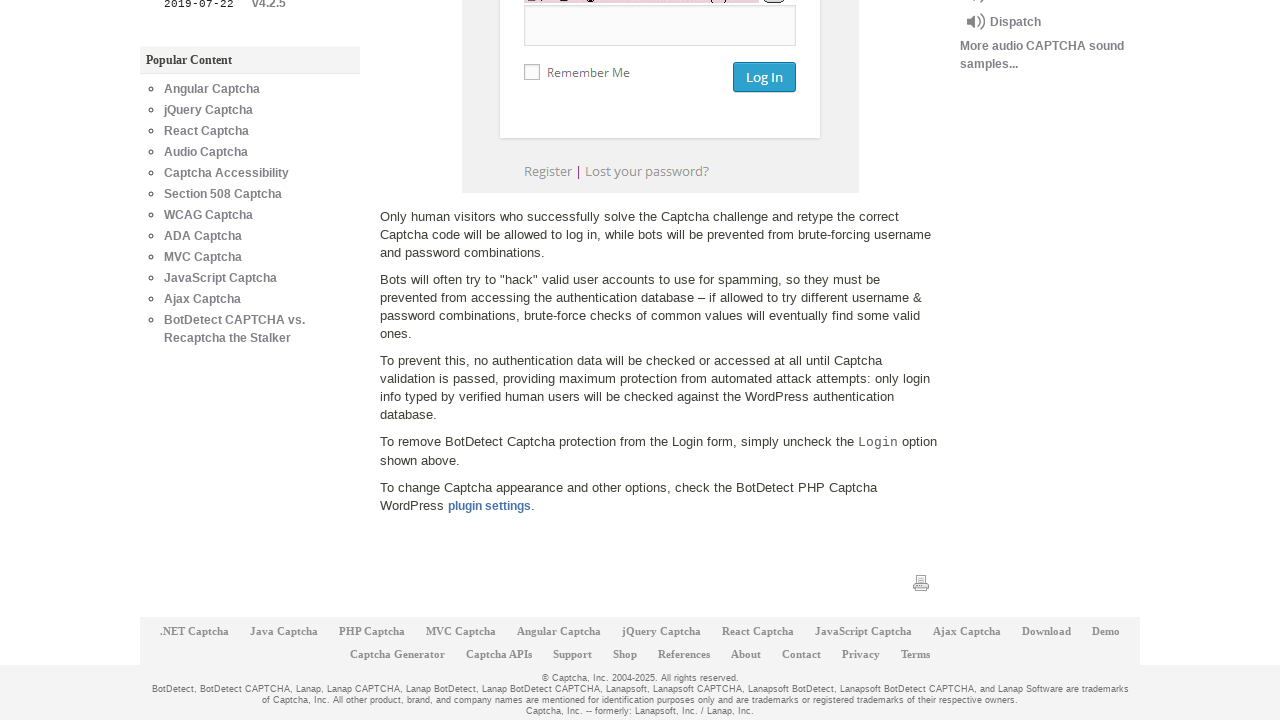